Fills out a Google Form with car information (model, price, and link), submits the form, and clicks to submit another response.

Starting URL: https://forms.gle/vr2w8mfFknjZETKE6

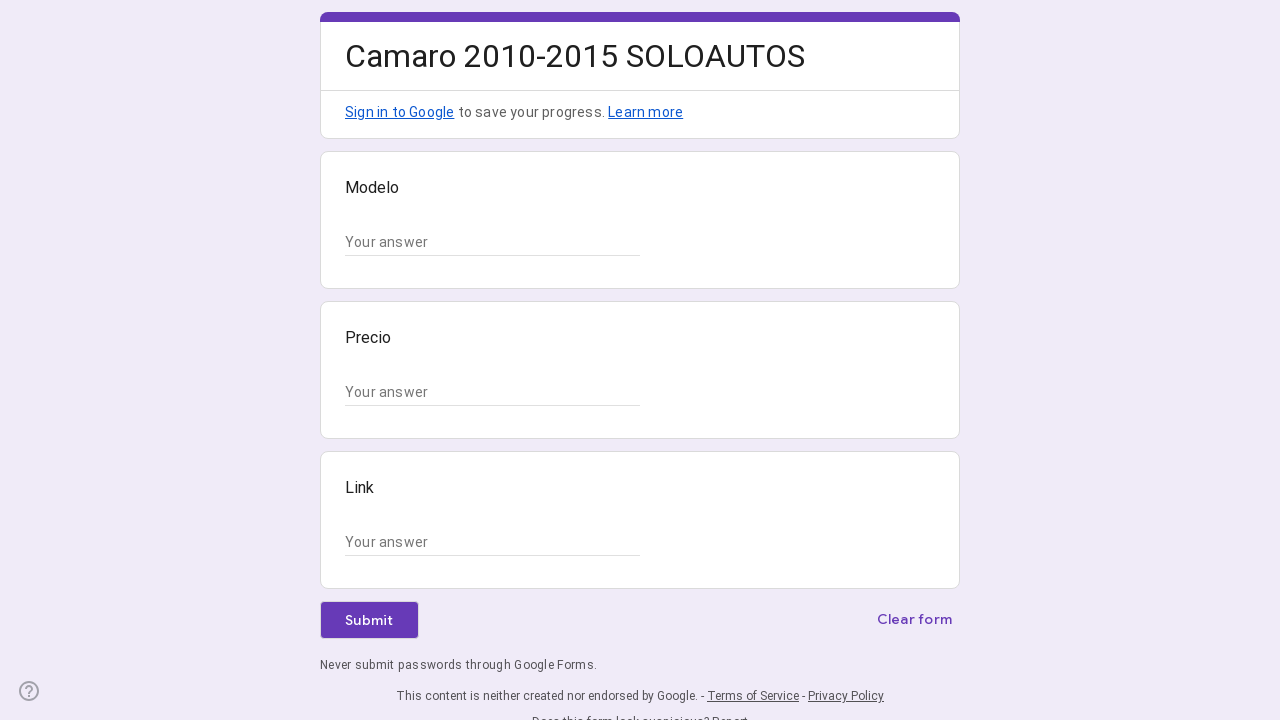

Filled car model field with 'Toyota Corolla 2023' on //*[@id="mG61Hd"]/div[2]/div/div[2]/div[1]/div/div/div[2]/div/div[1]/div/div[1]/
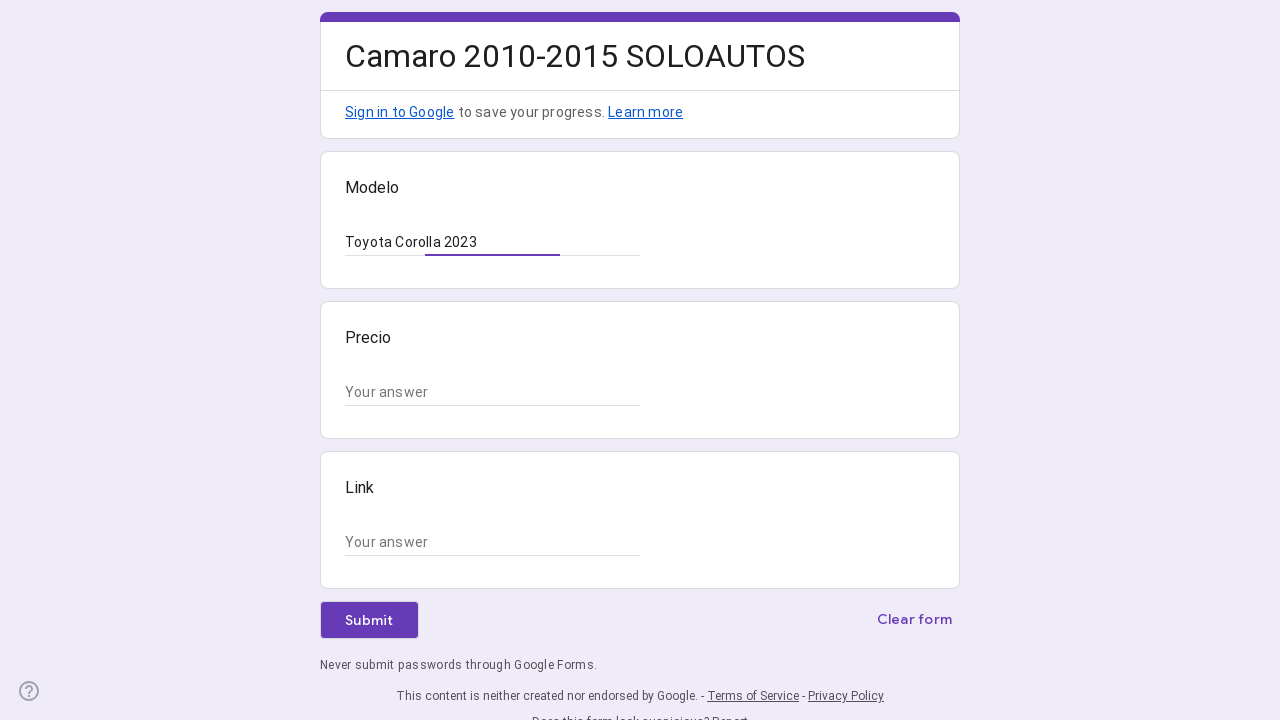

Filled car price field with '$25,500' on //*[@id="mG61Hd"]/div[2]/div/div[2]/div[2]/div/div/div[2]/div/div[1]/div/div[1]/
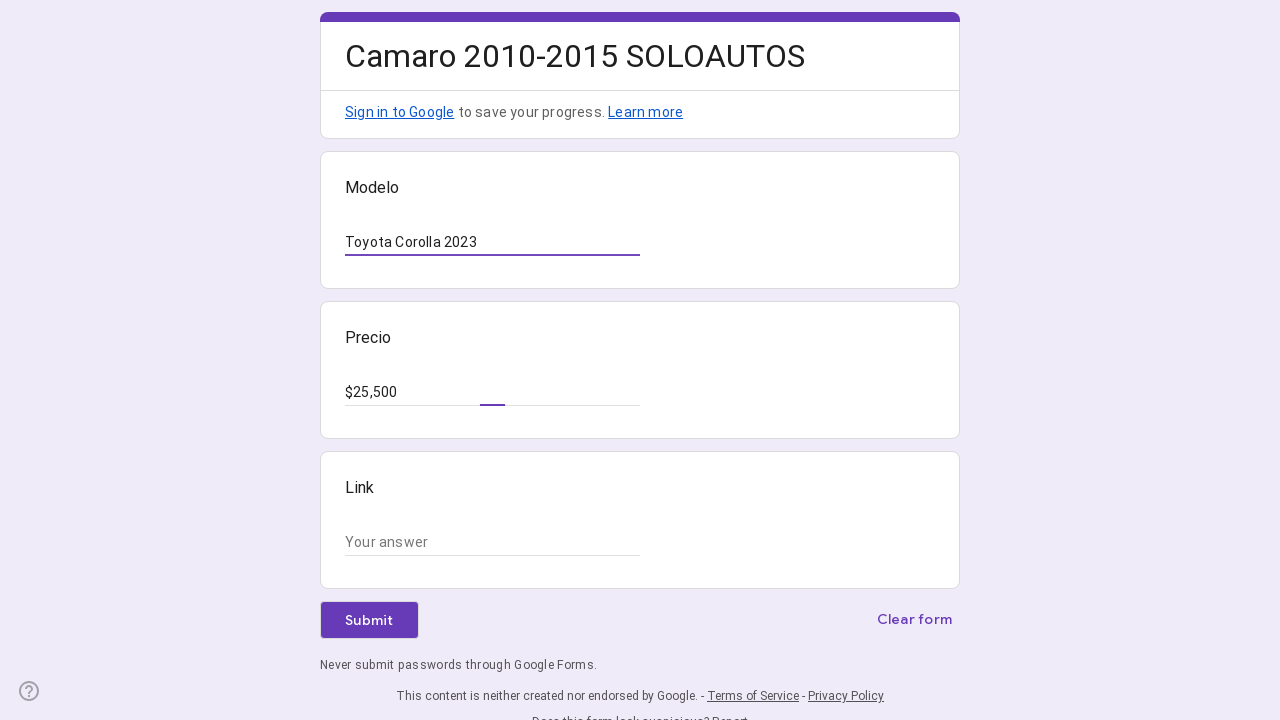

Filled car link field with 'https://example.com/cars/toyota-corolla-2023' on //*[@id="mG61Hd"]/div[2]/div/div[2]/div[3]/div/div/div[2]/div/div[1]/div/div[1]/
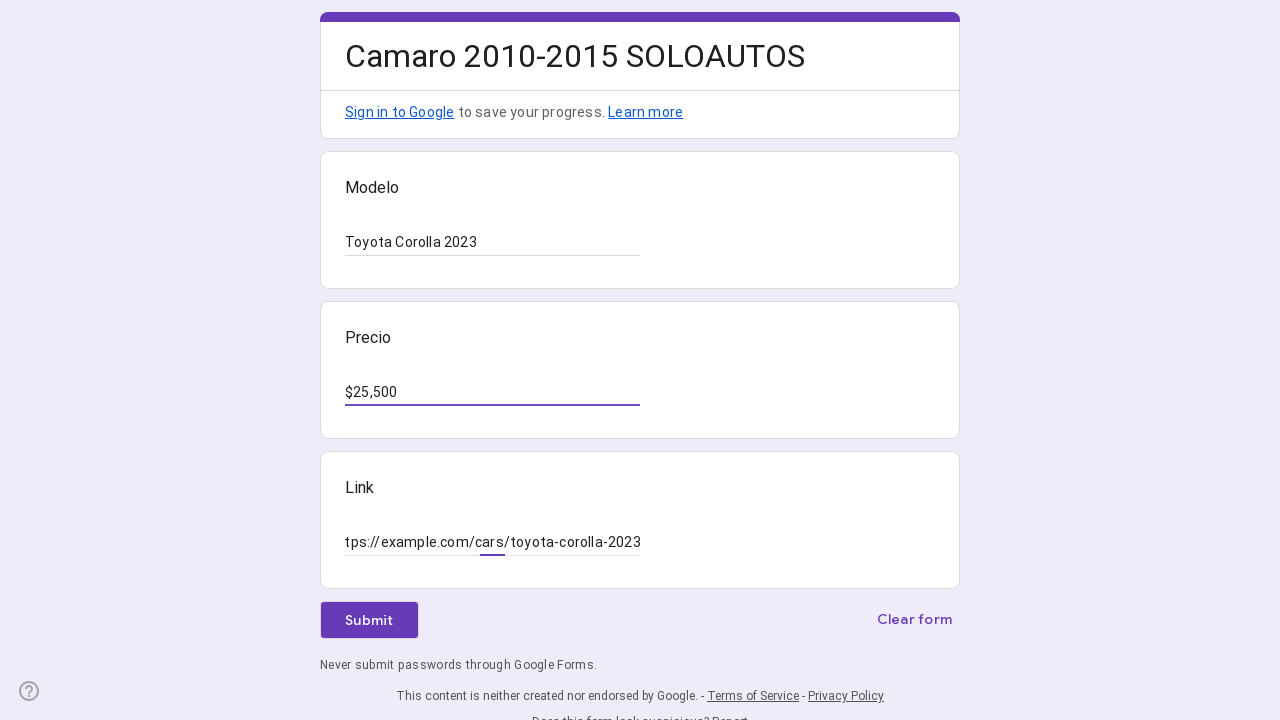

Clicked form submit button at (369, 620) on xpath=//*[@id="mG61Hd"]/div[2]/div/div[3]/div[1]/div[1]/div/span
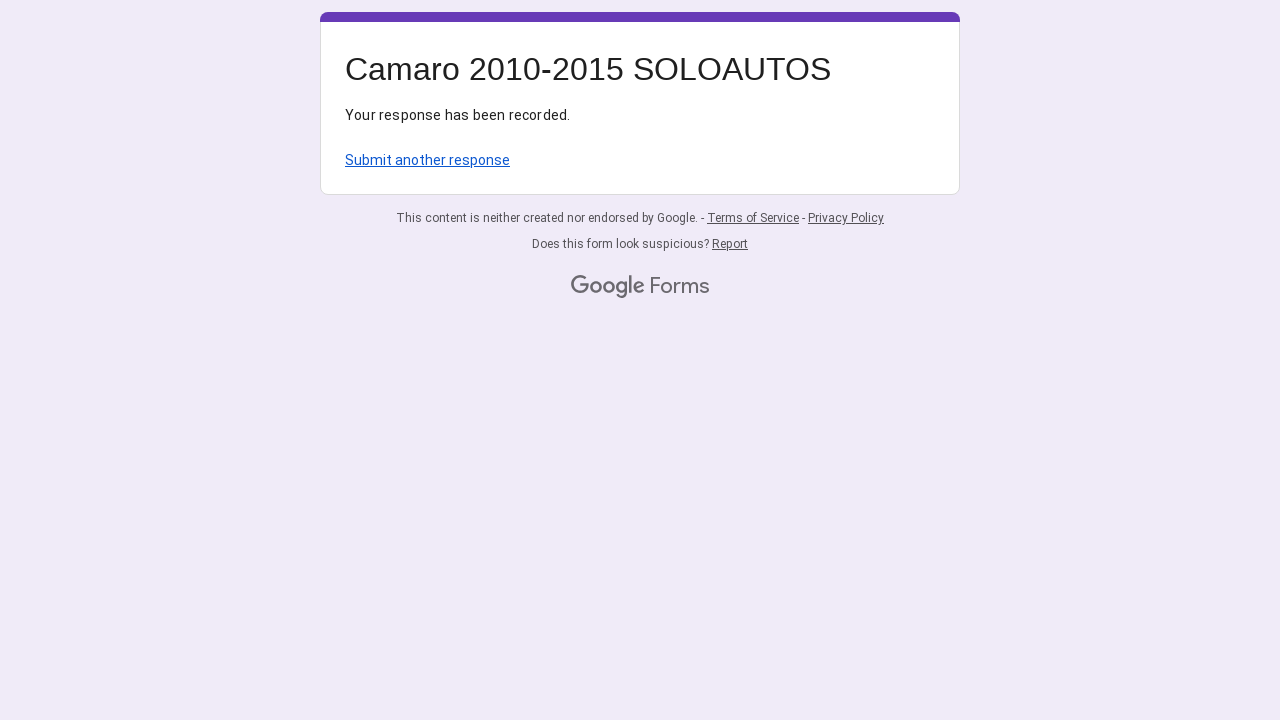

Form submission confirmation page loaded
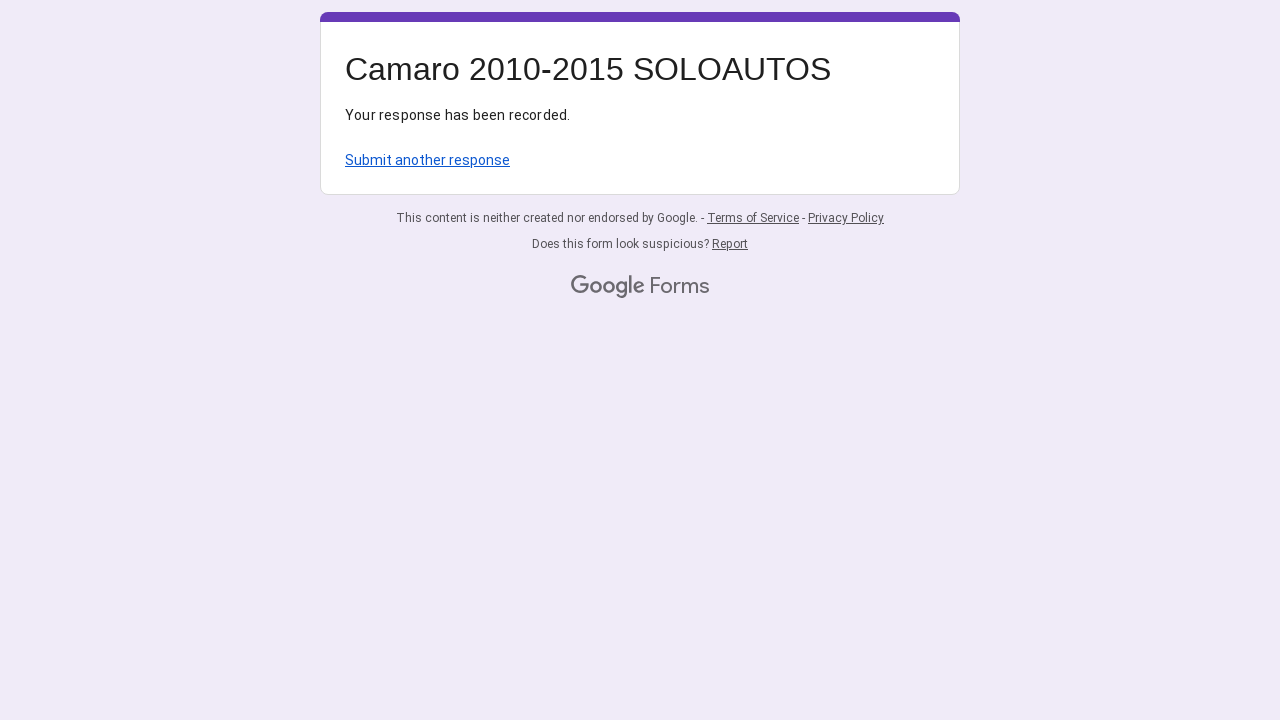

Clicked 'Submit another response' link at (428, 160) on xpath=/html/body/div[1]/div[2]/div[1]/div/div[4]/a
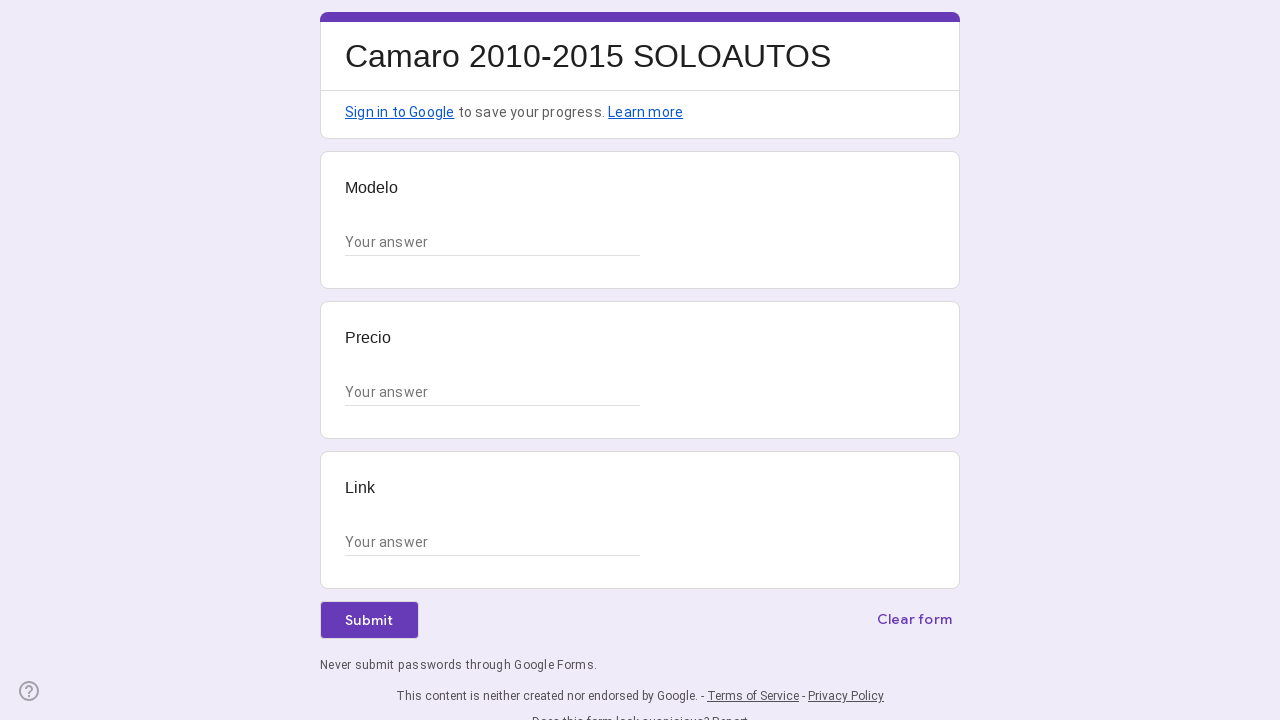

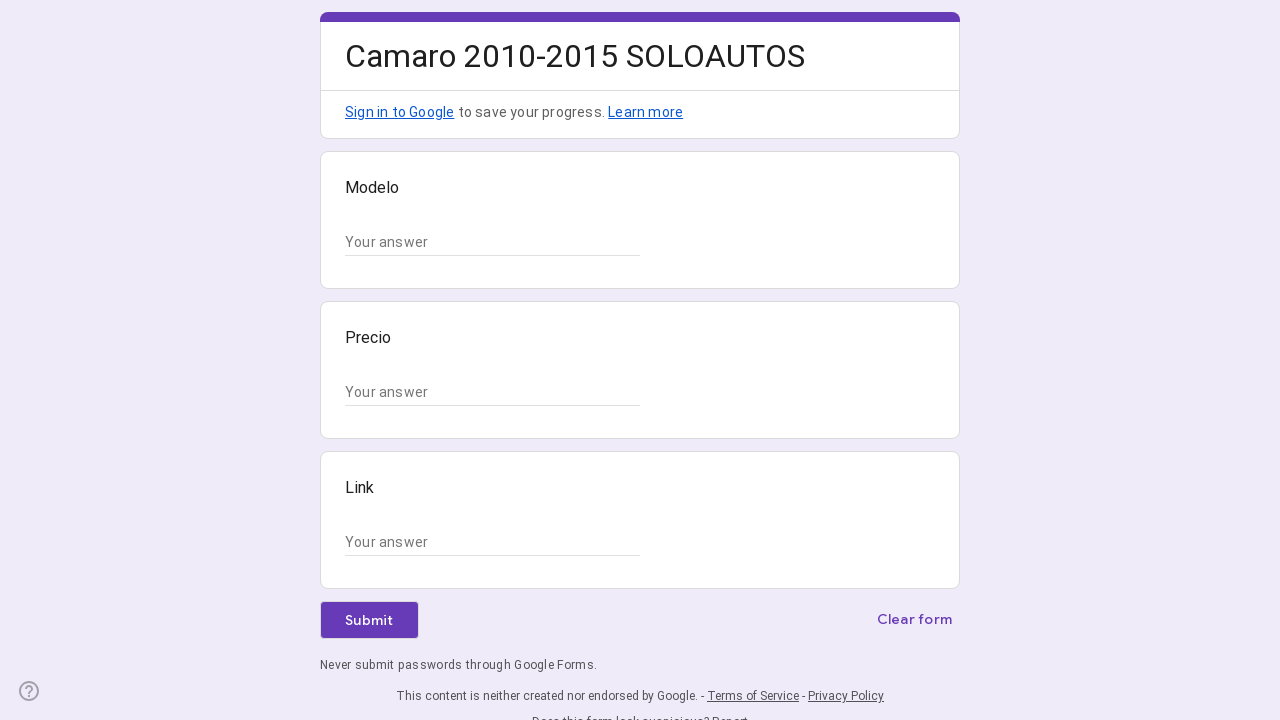